Tests radio button selection functionality on a signup form by selecting specific experience level options

Starting URL: https://qavbox.github.io/demo/signup/

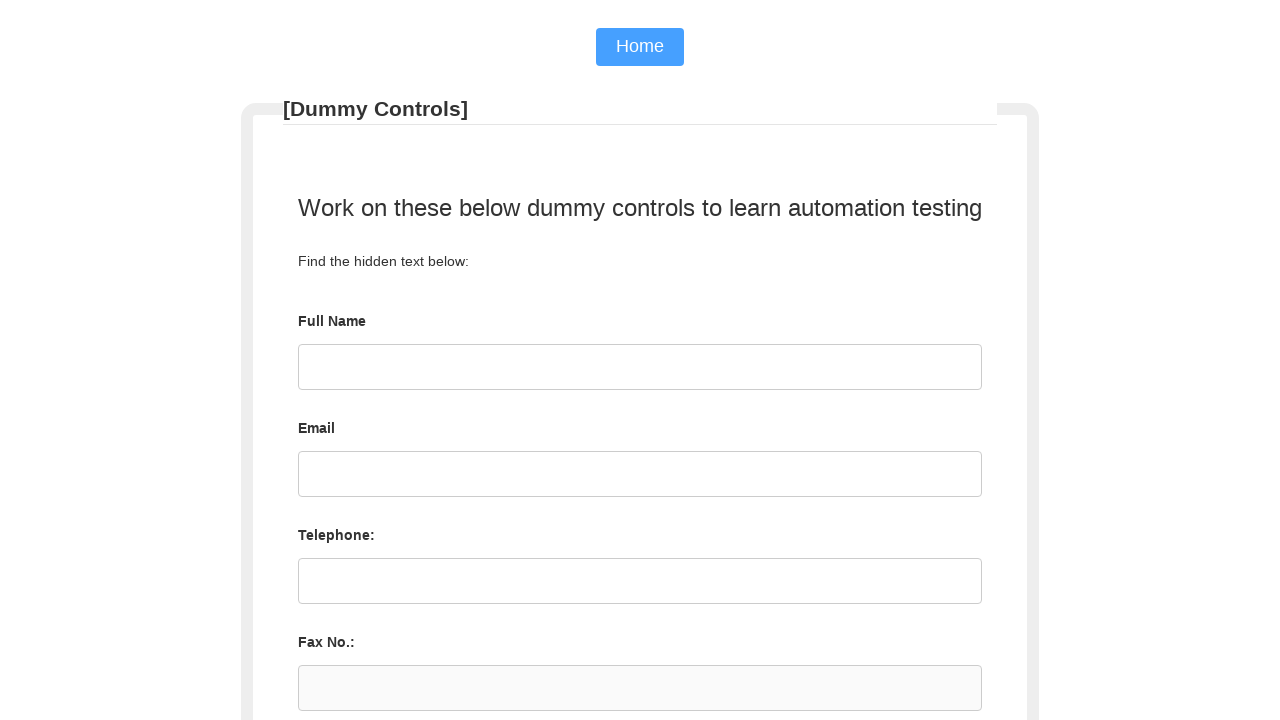

Found all radio buttons with name 'experience'
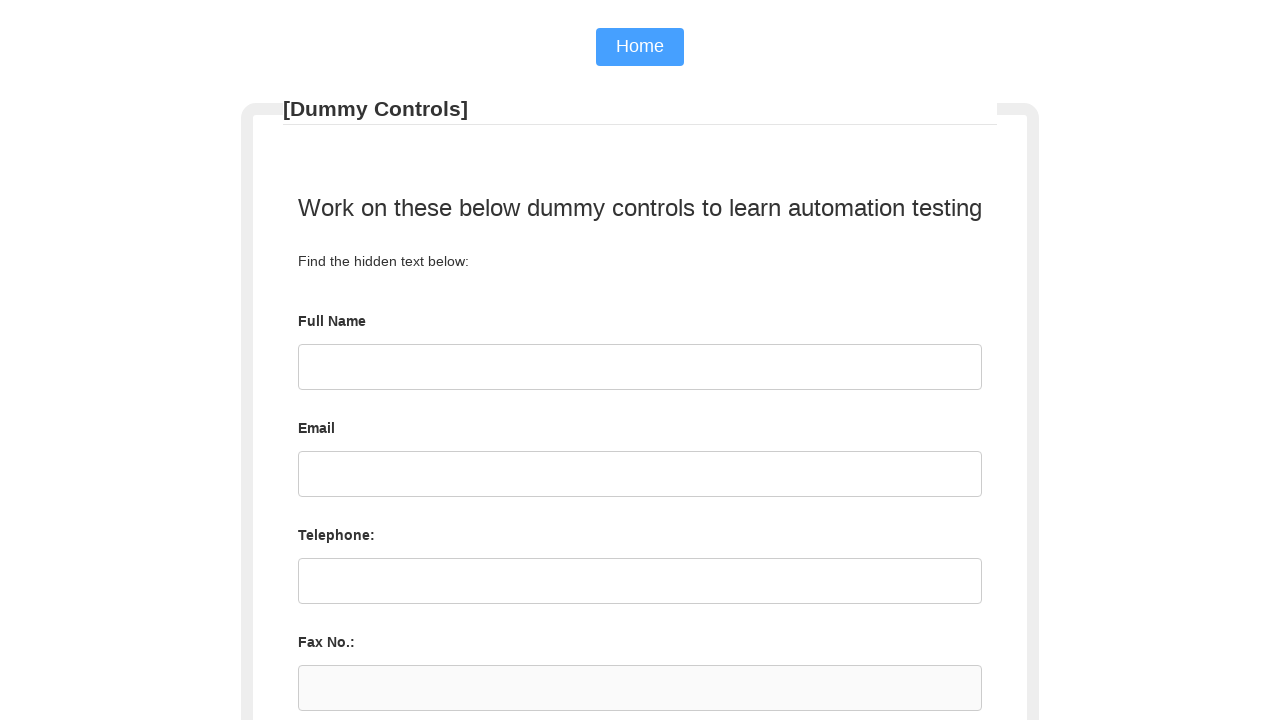

Clicked radio button with value 'four' to select experience level
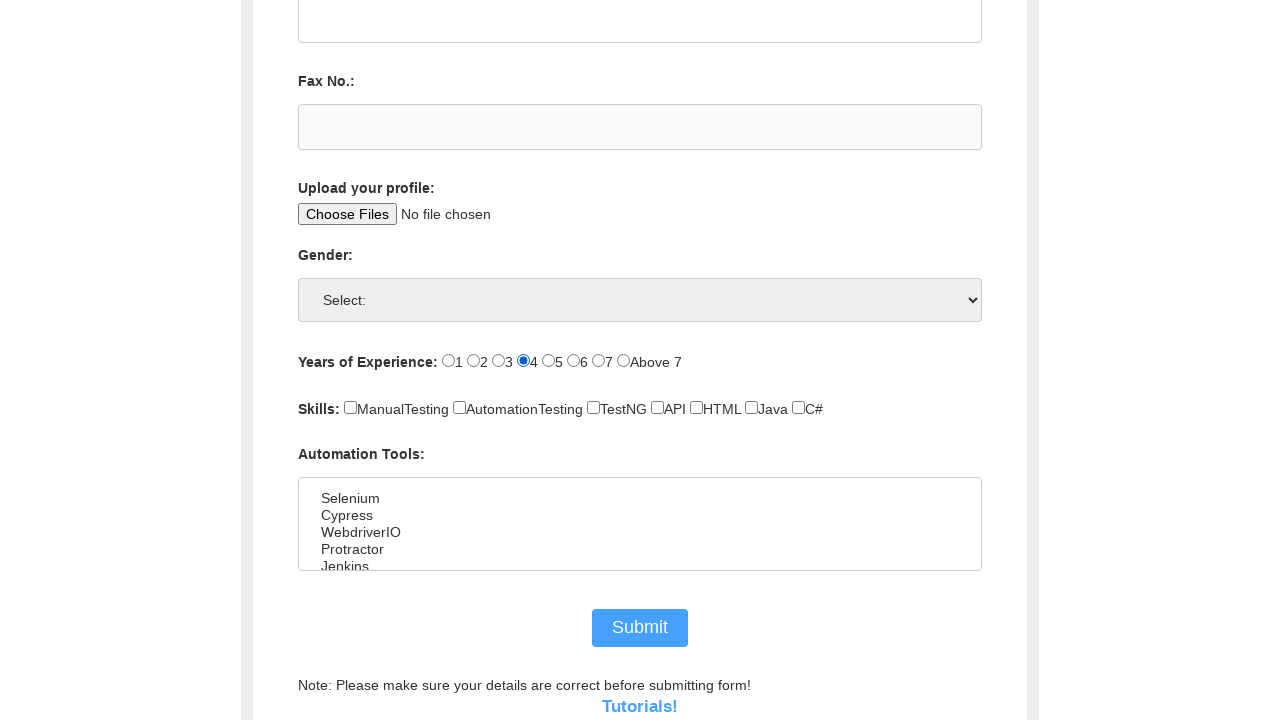

Clicked radio button with value 'seven' to select experience level at (598, 361) on input[value='seven']
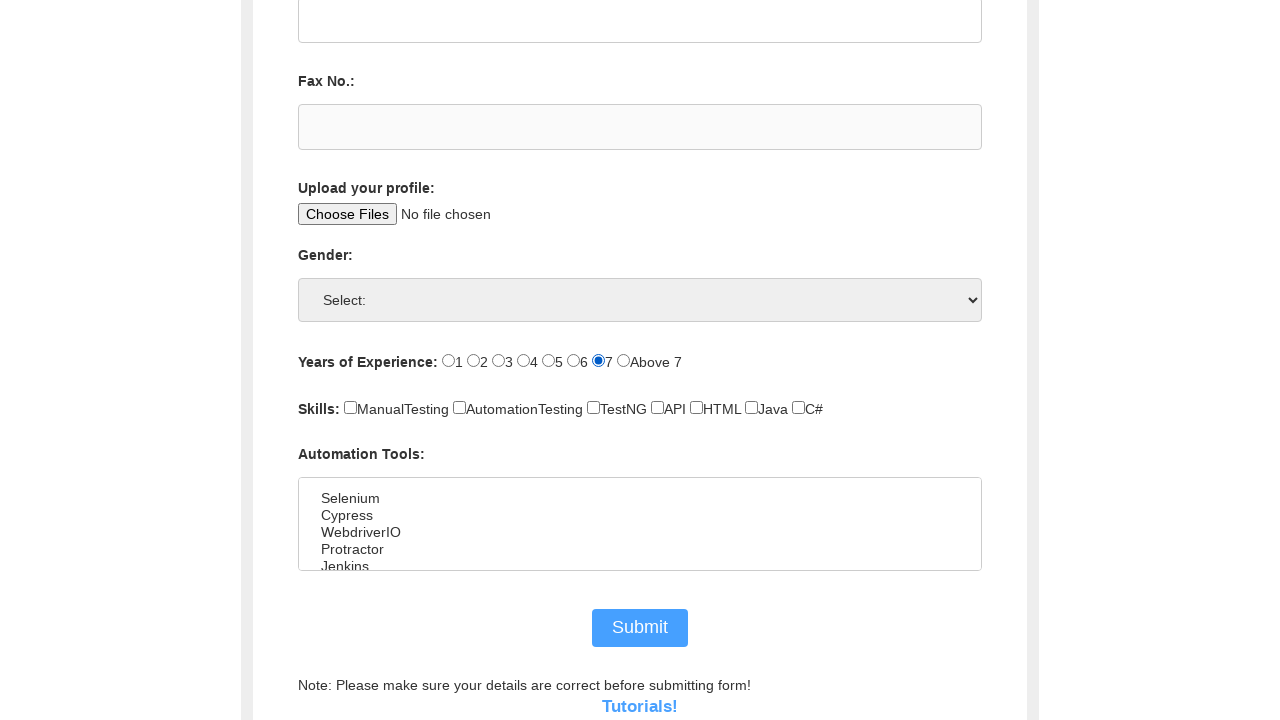

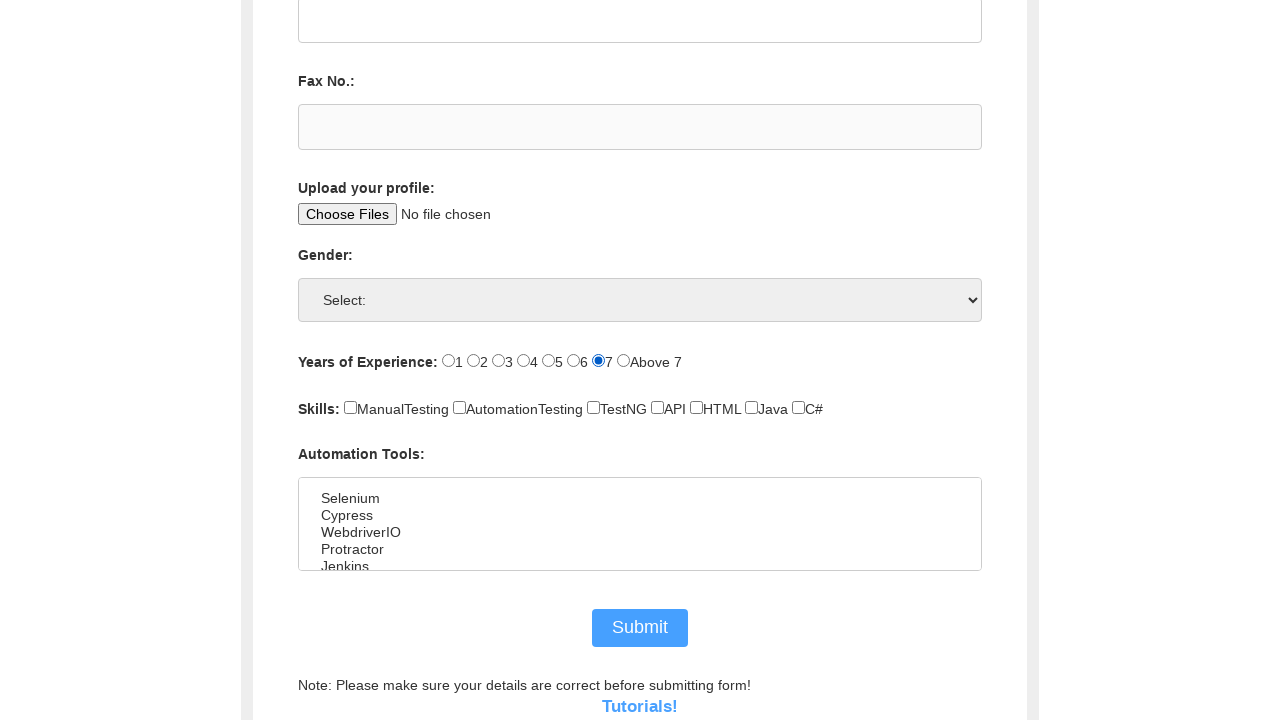